Tests drag and drop functionality using click-and-hold approach within an iframe

Starting URL: https://jqueryui.com/droppable/

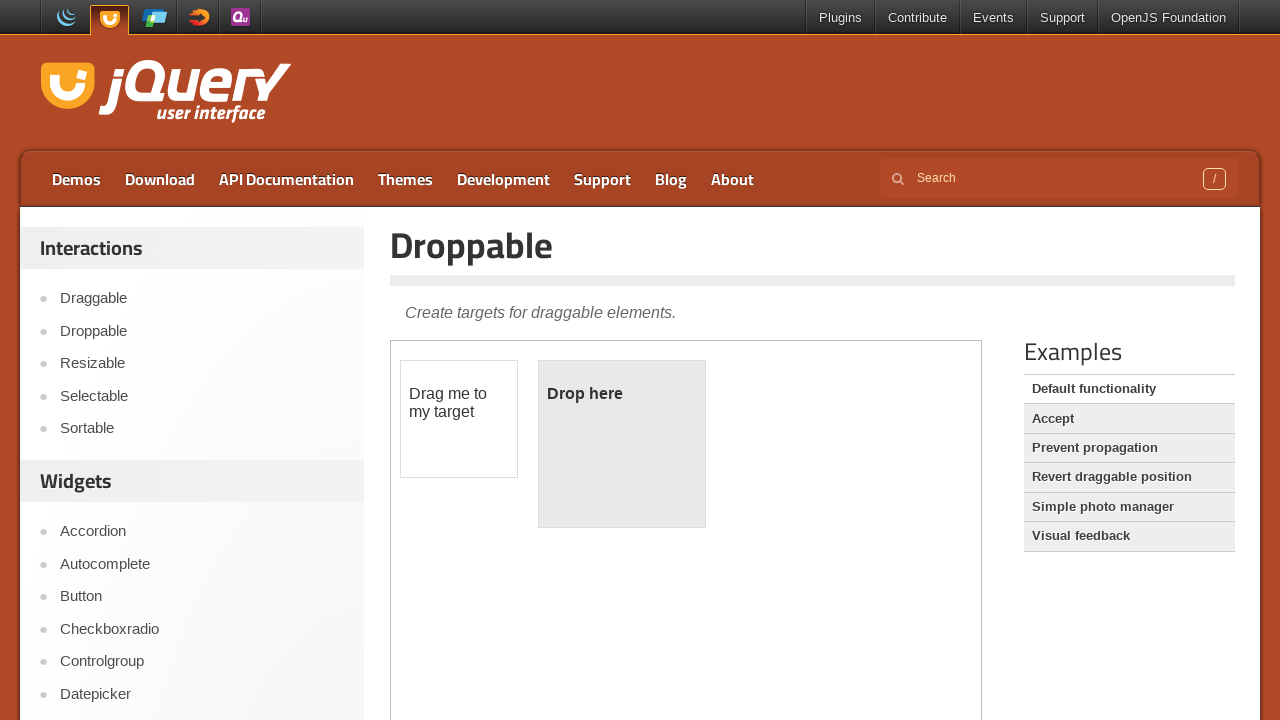

Located the first iframe containing draggable elements
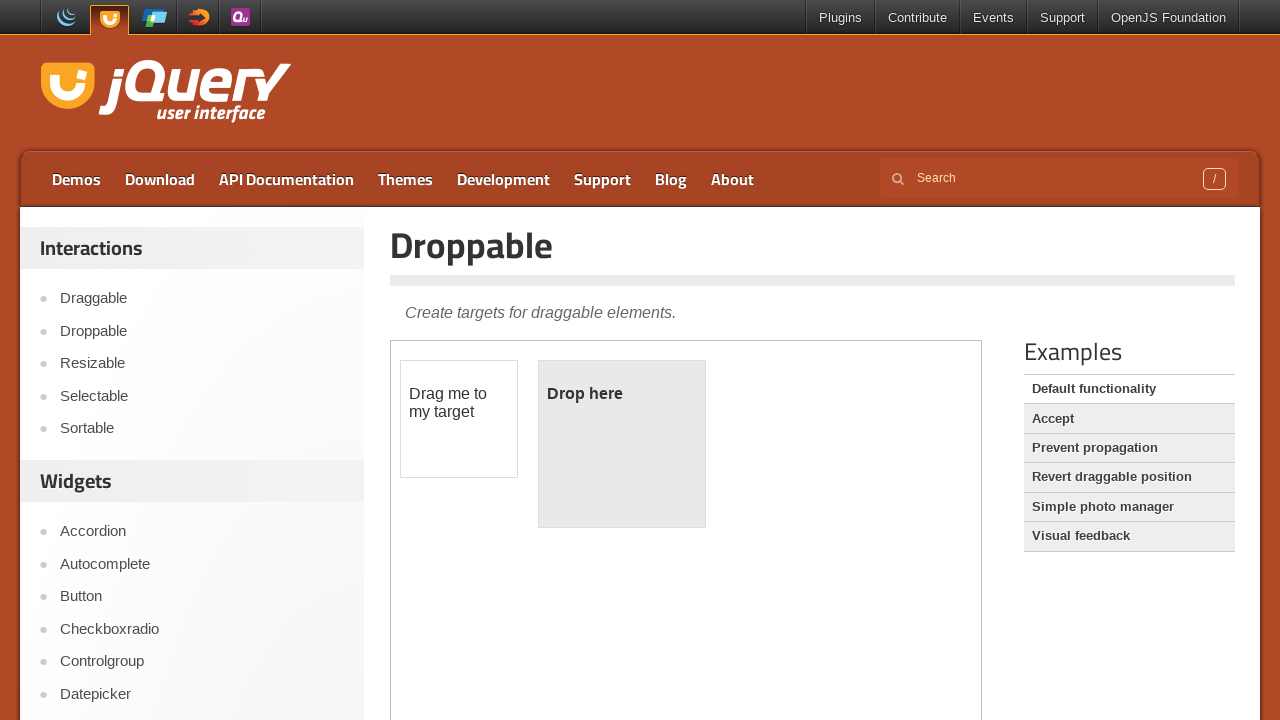

Located the draggable element (div#draggable) within iframe
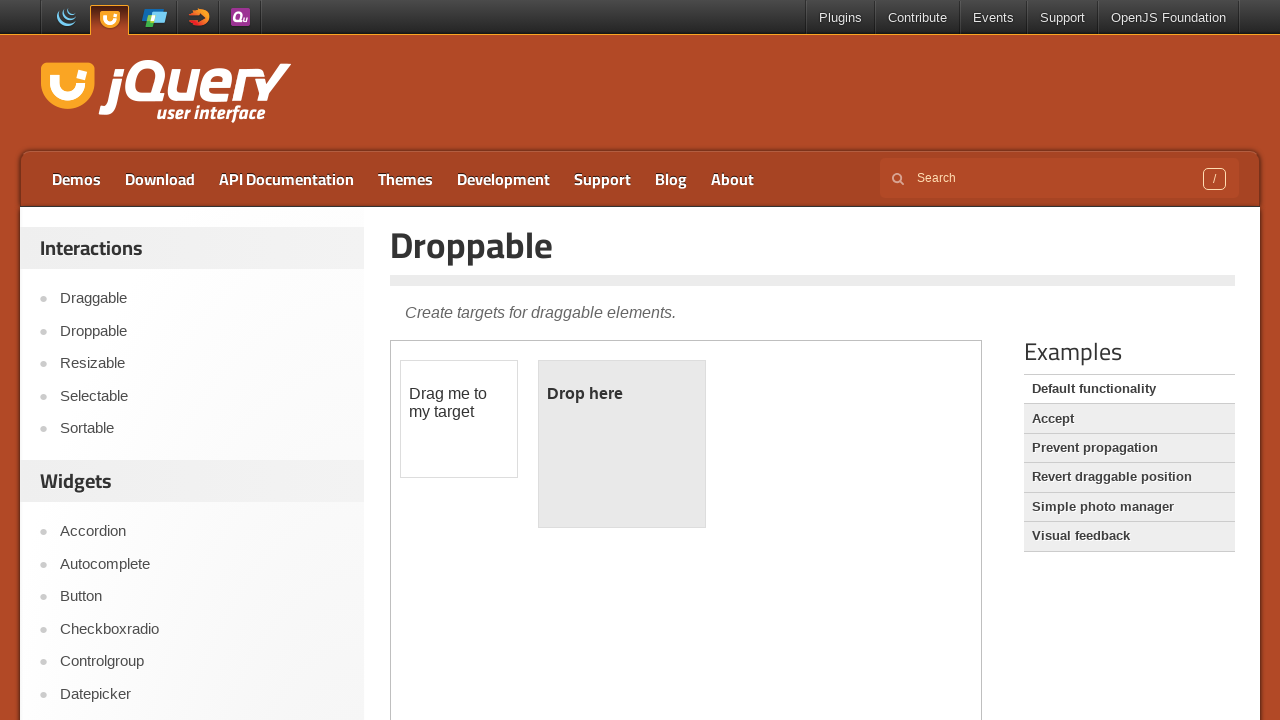

Located the droppable element (div#droppable) within iframe
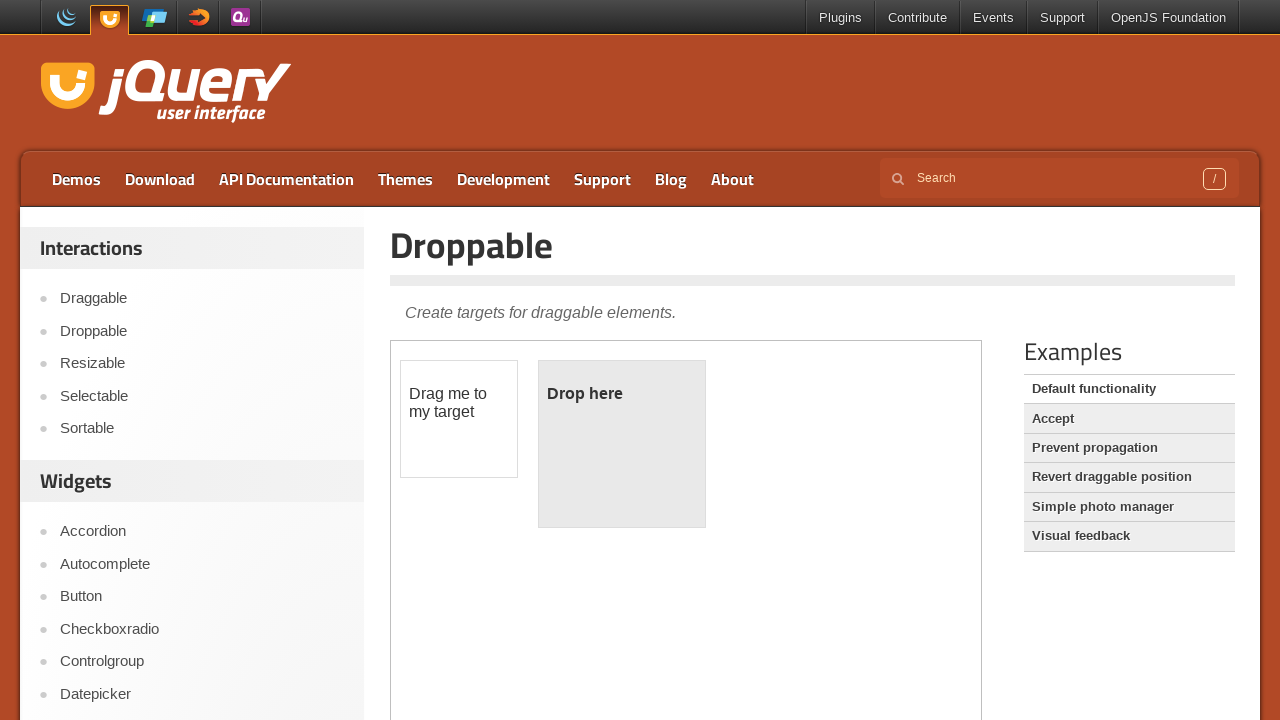

Performed drag and drop operation from draggable to droppable element at (622, 444)
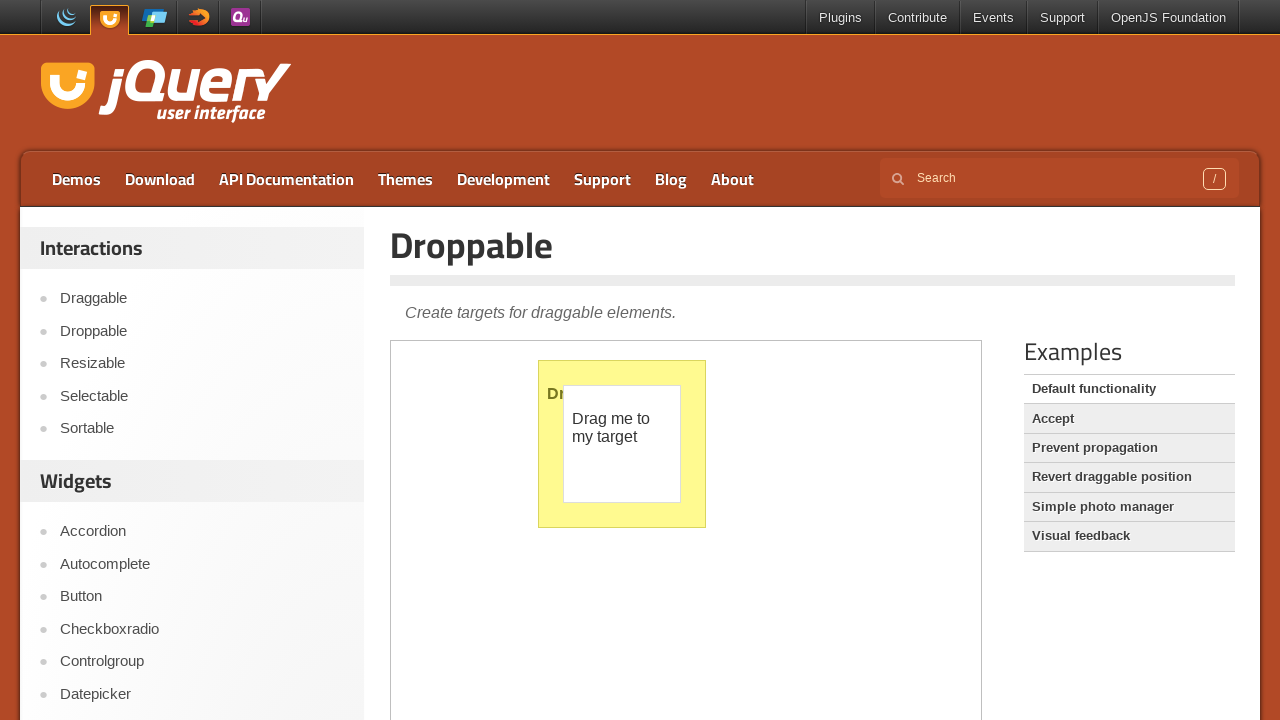

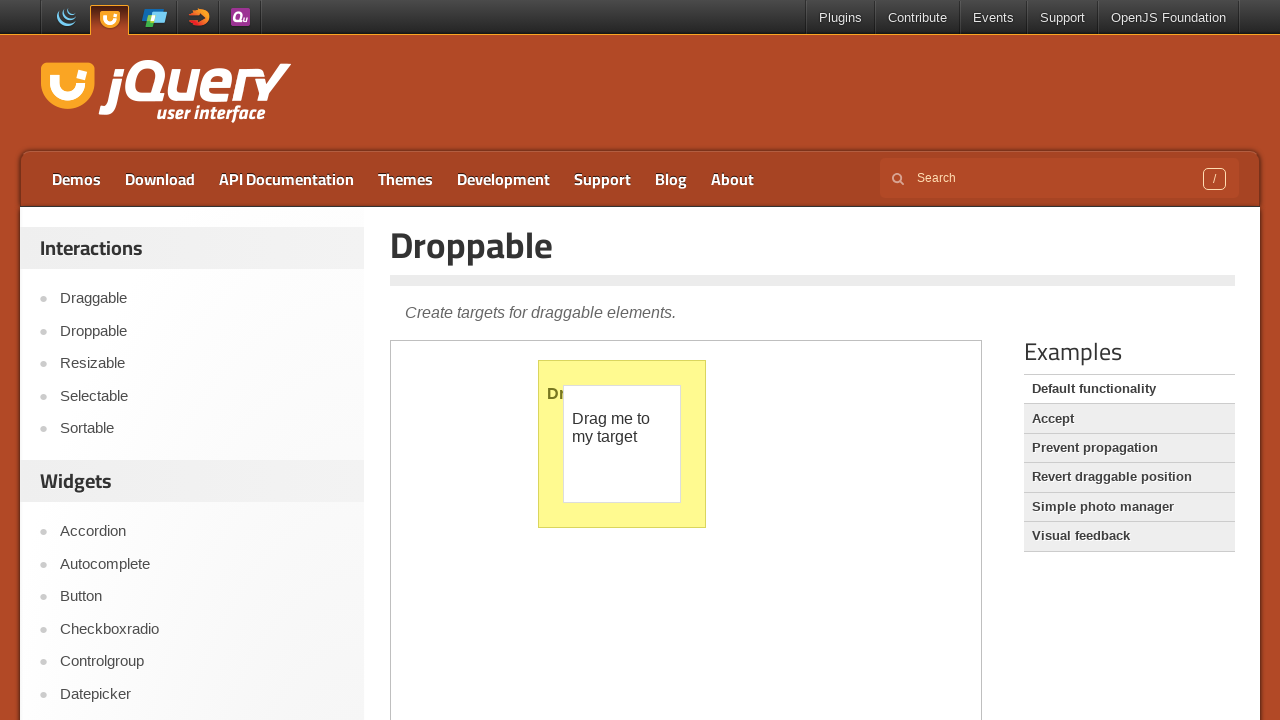